Tests range slider input by setting a value

Starting URL: https://www.selenium.dev/selenium/web/web-form.html

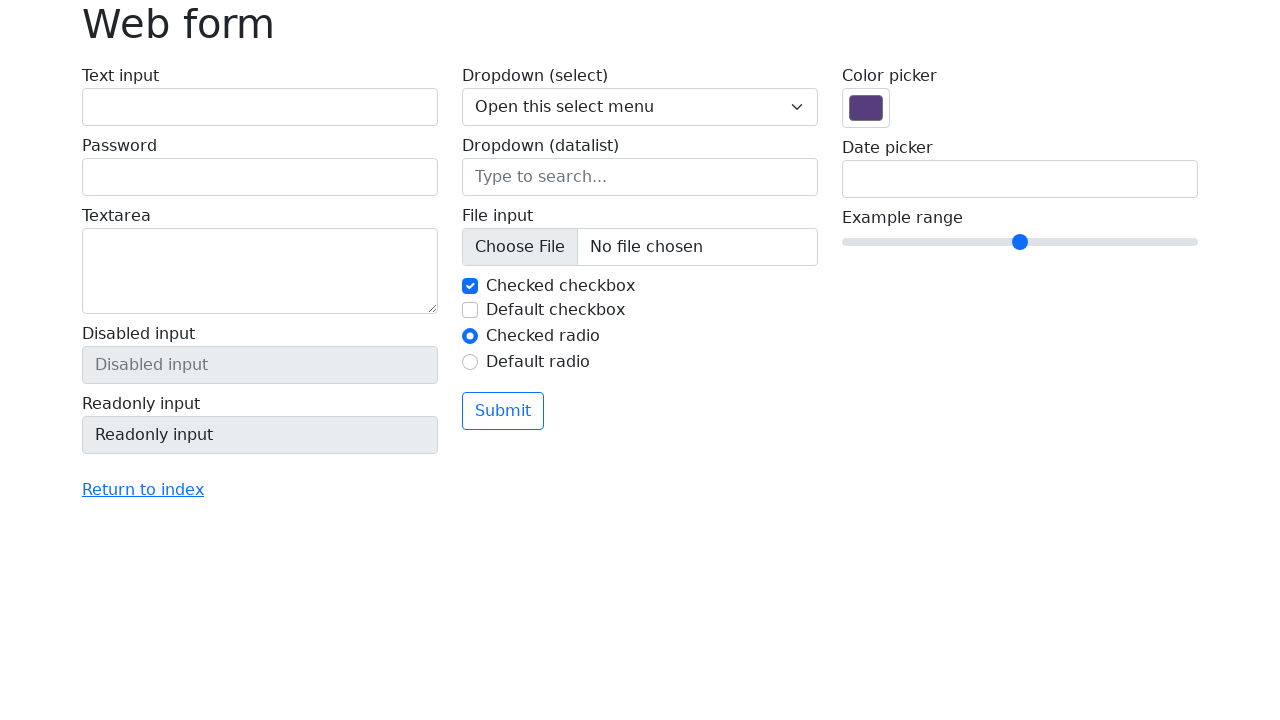

Navigated to web form test page
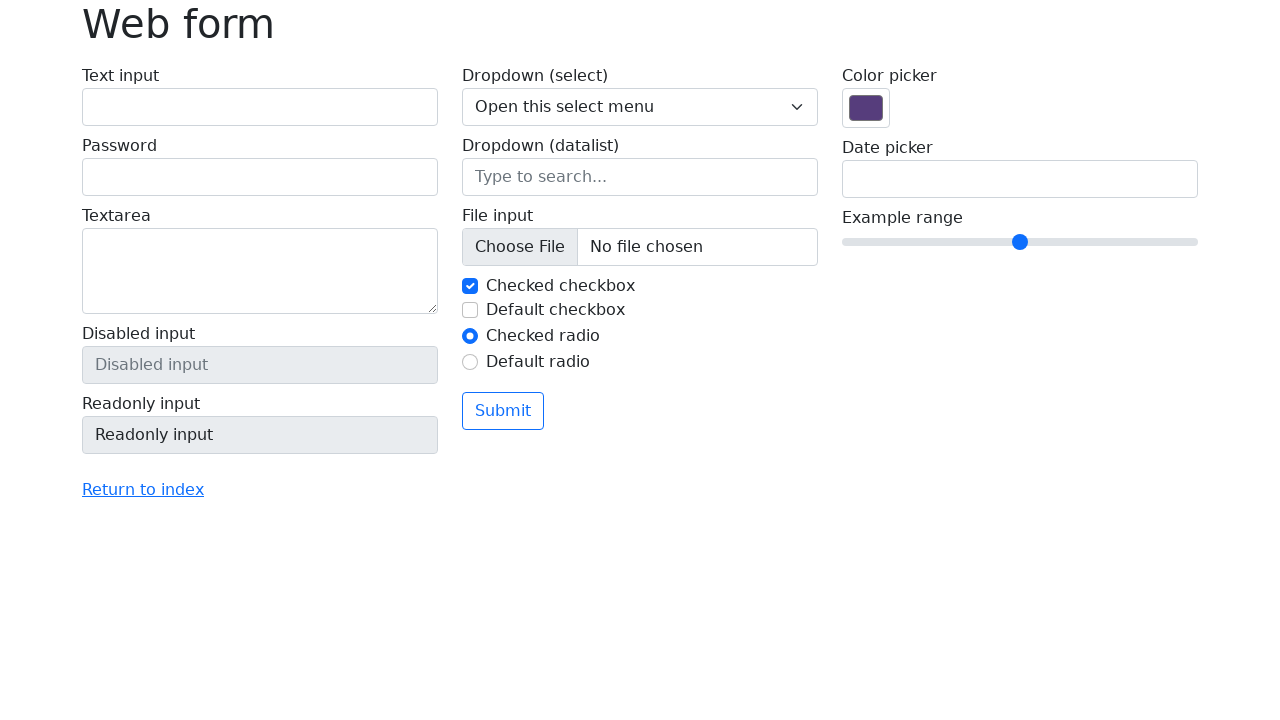

Set range slider value to 5 on input[name='my-range']
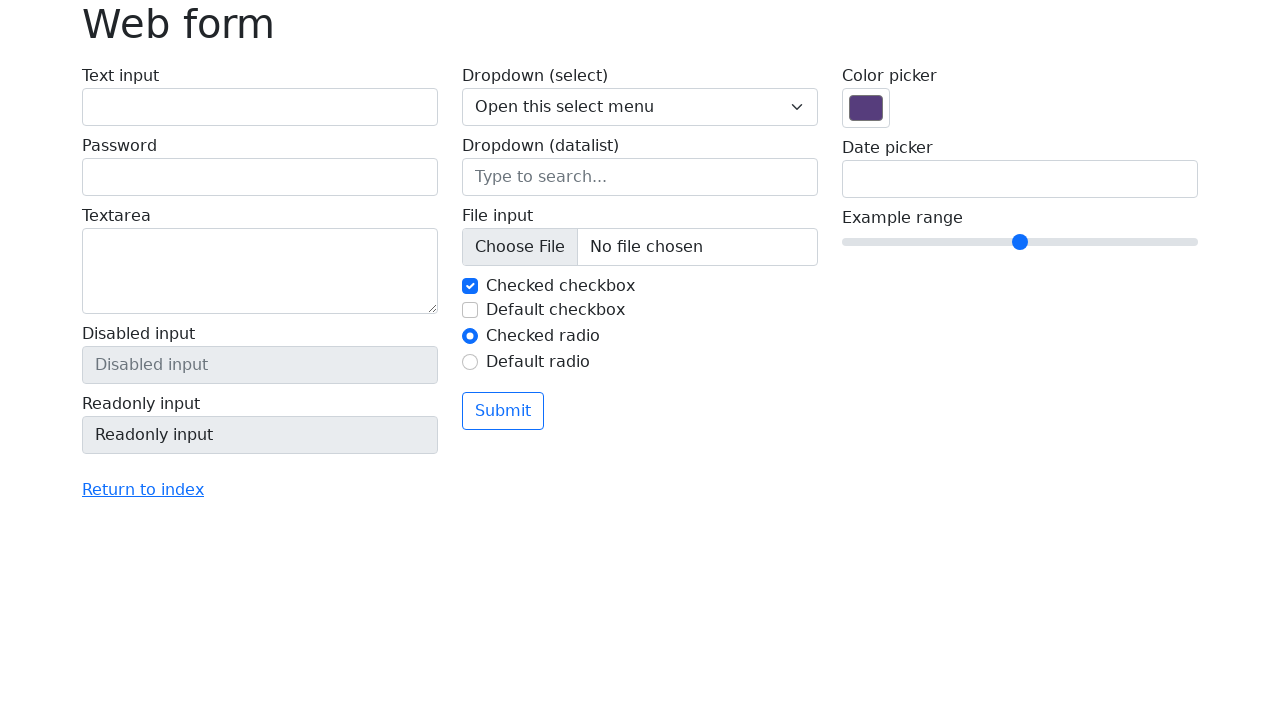

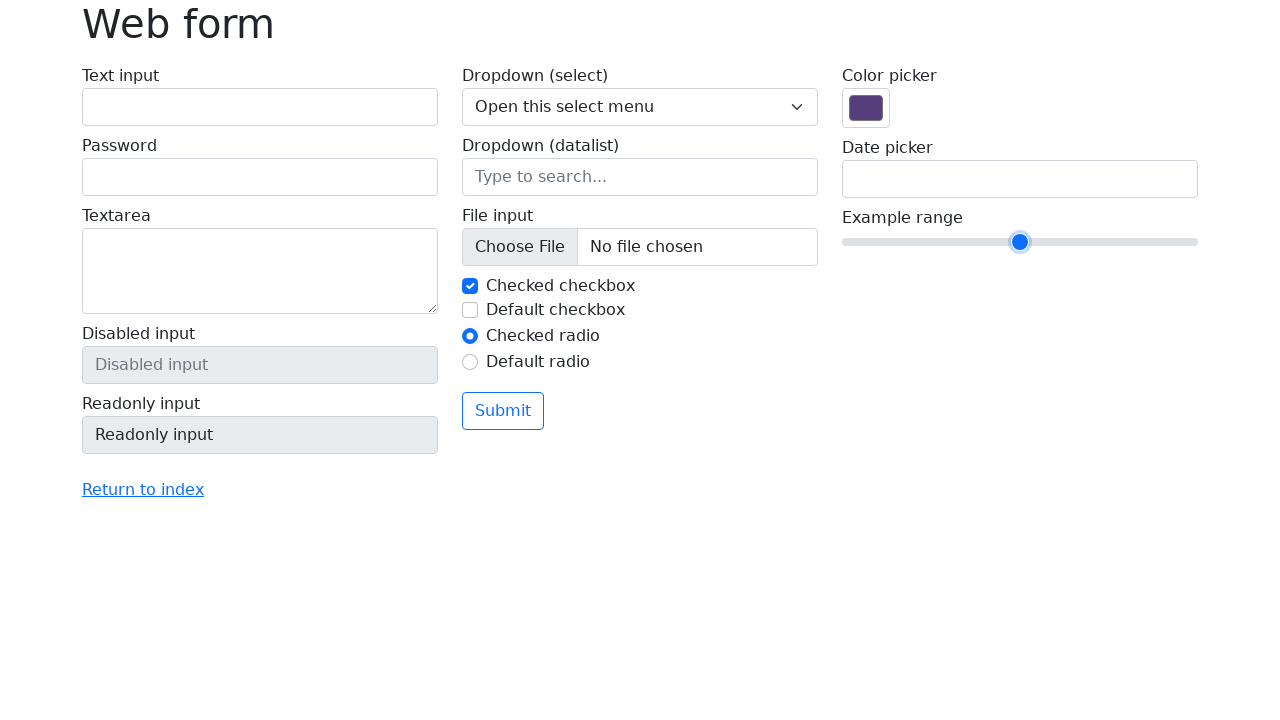